Tests a slow calculator by setting a delay, performing addition (7+8), and waiting for the result

Starting URL: https://bonigarcia.dev/selenium-webdriver-java/slow-calculator.html

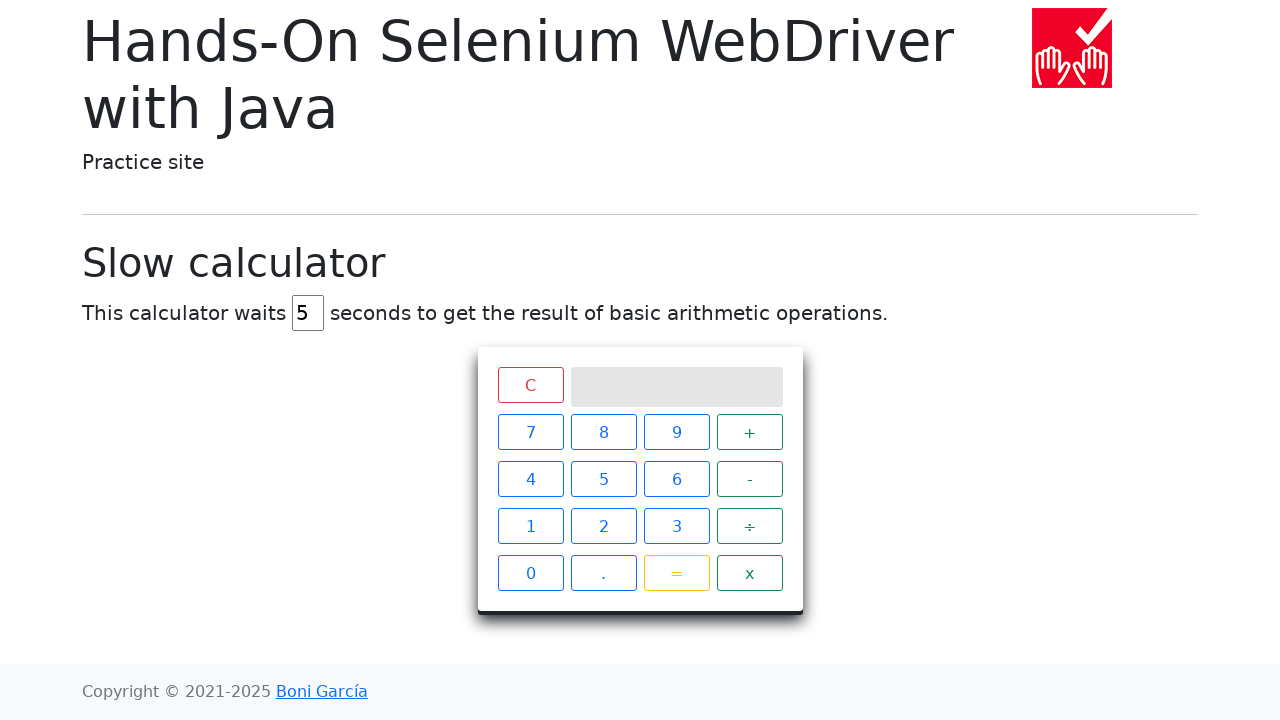

Navigated to slow calculator page
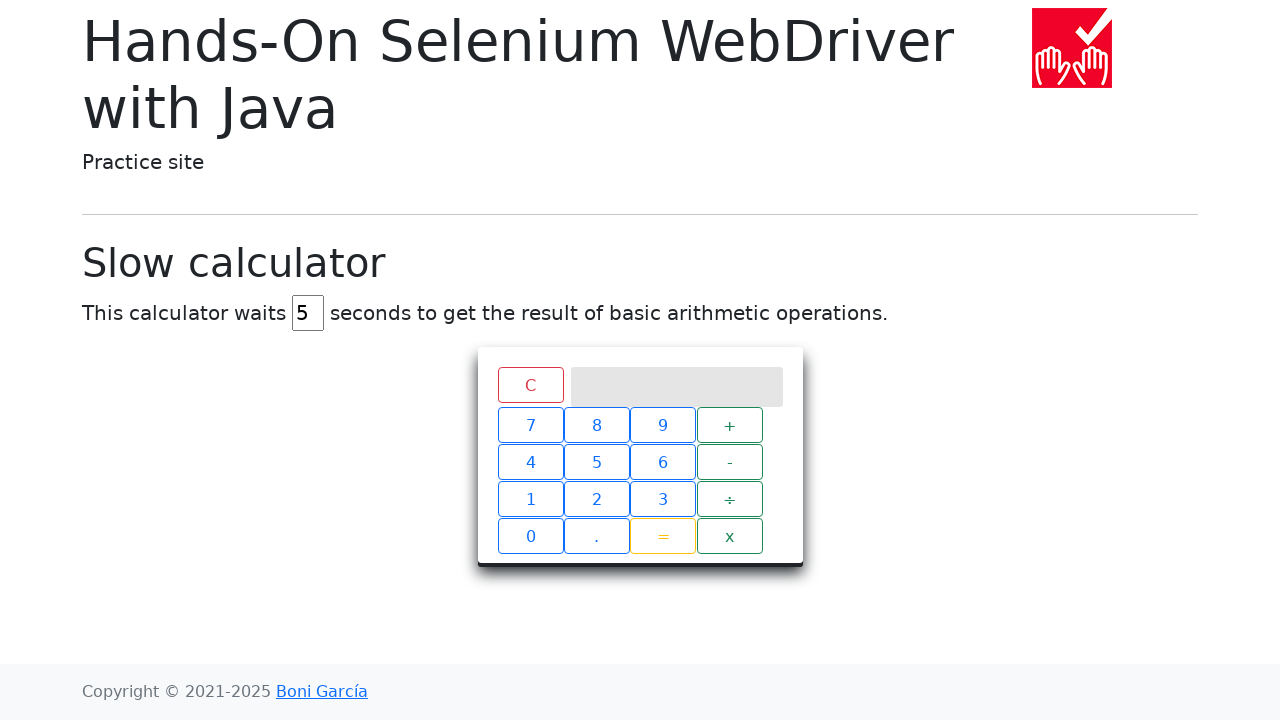

Cleared delay input field on #delay
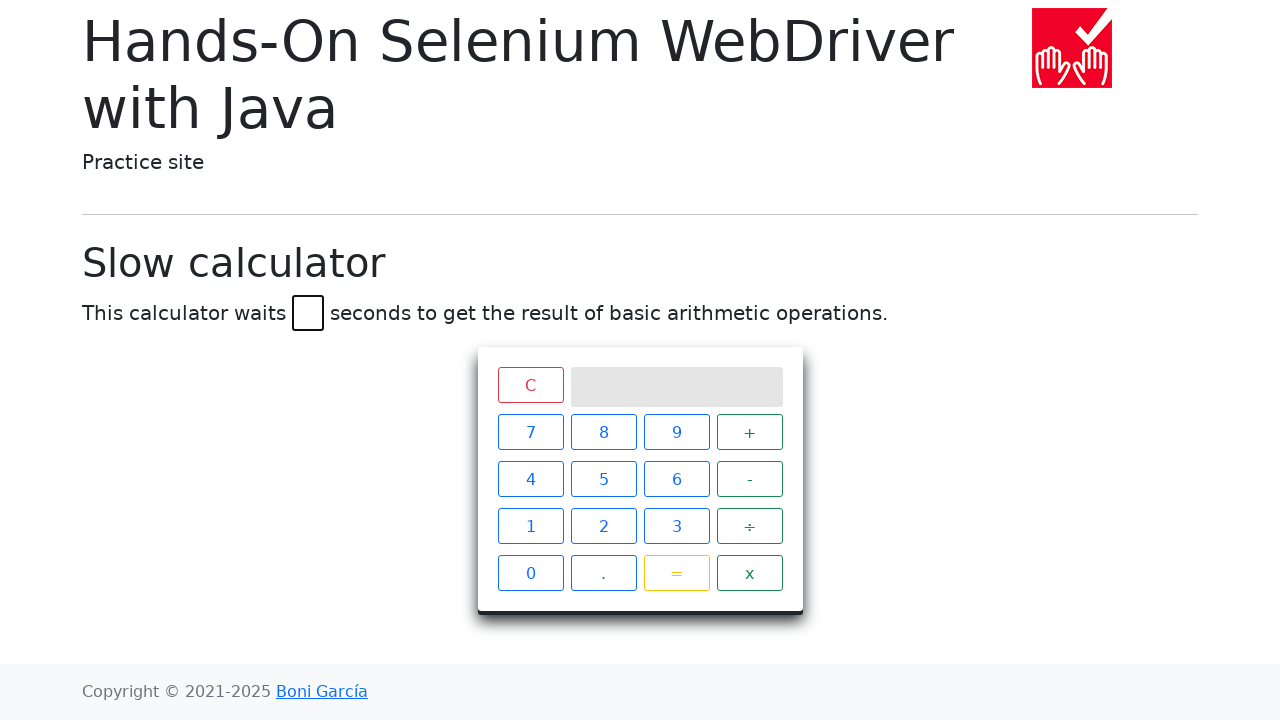

Set delay to 45 seconds on #delay
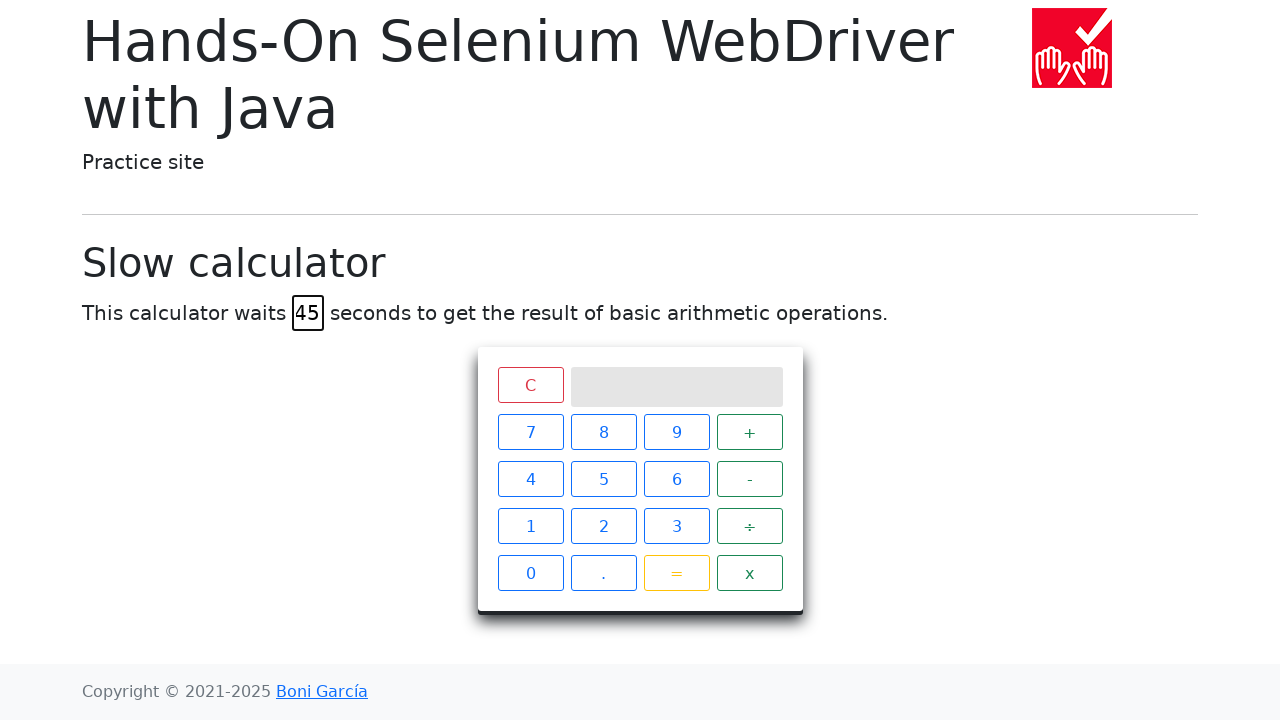

Clicked number 7 at (530, 432) on xpath=//*[contains(text(),'7')]
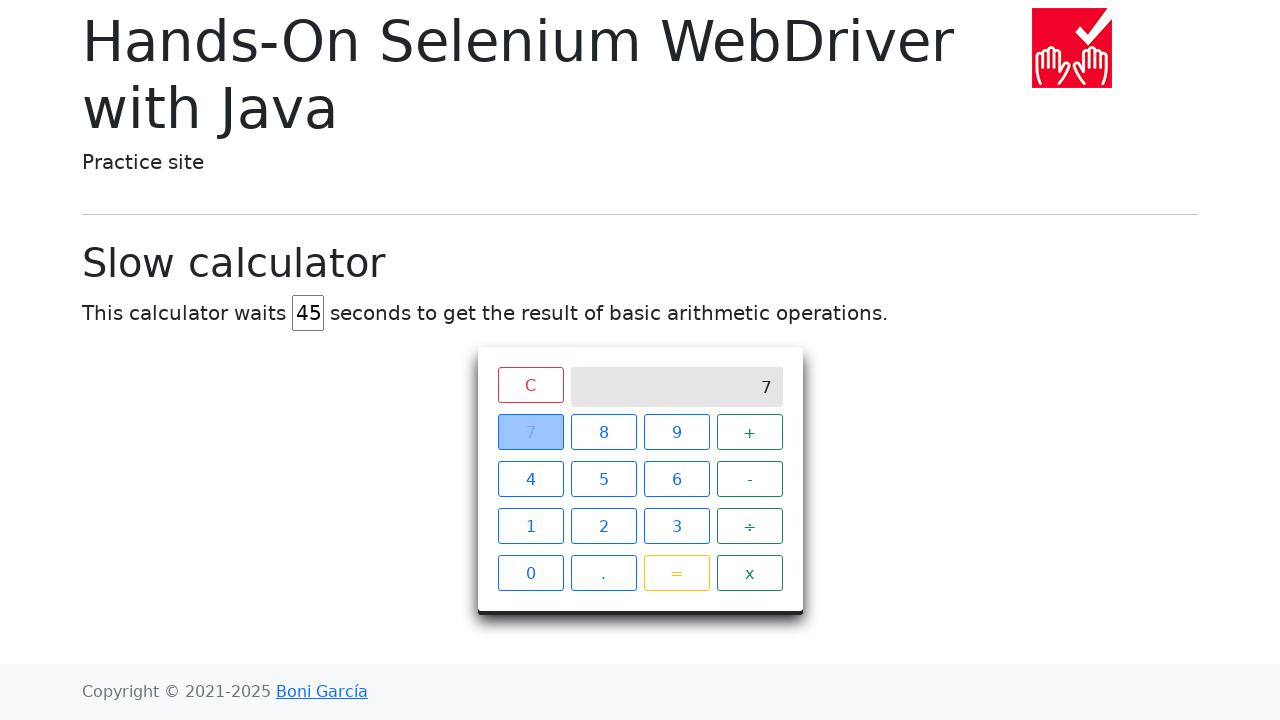

Clicked addition operator at (750, 432) on xpath=//*[contains(text(),'+')]
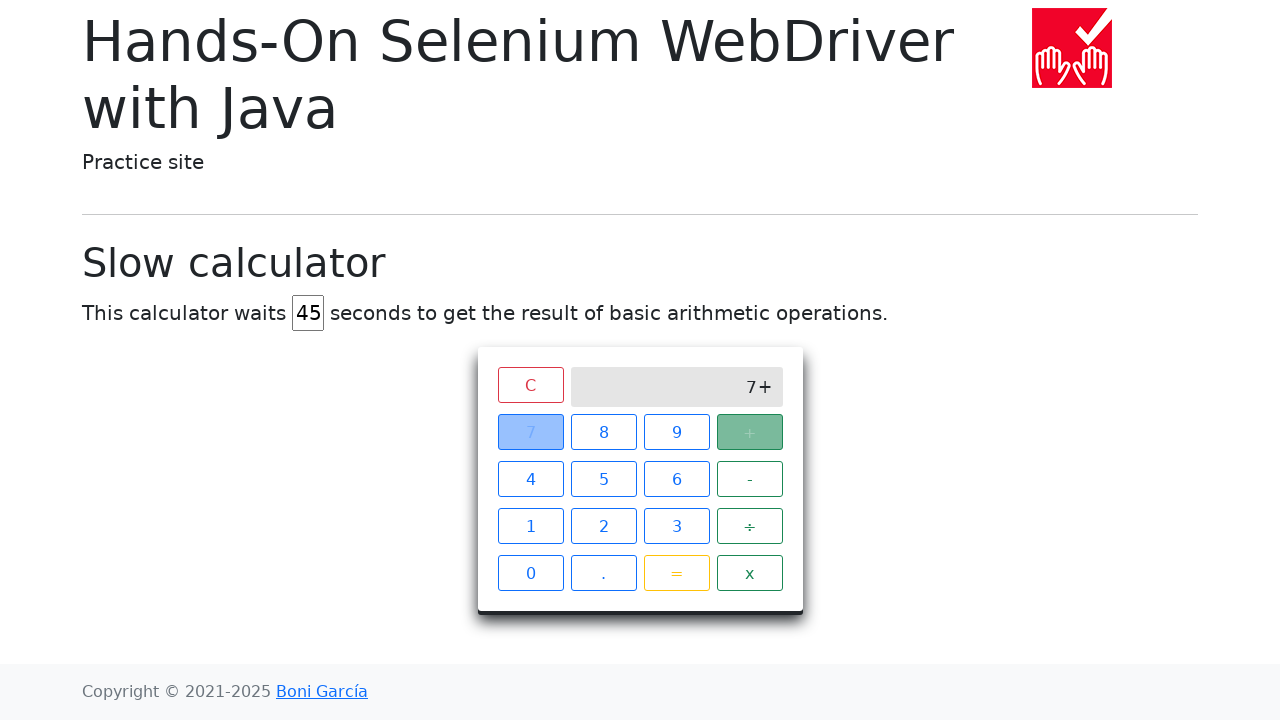

Clicked number 8 at (604, 432) on xpath=//*[contains(text(),'8')]
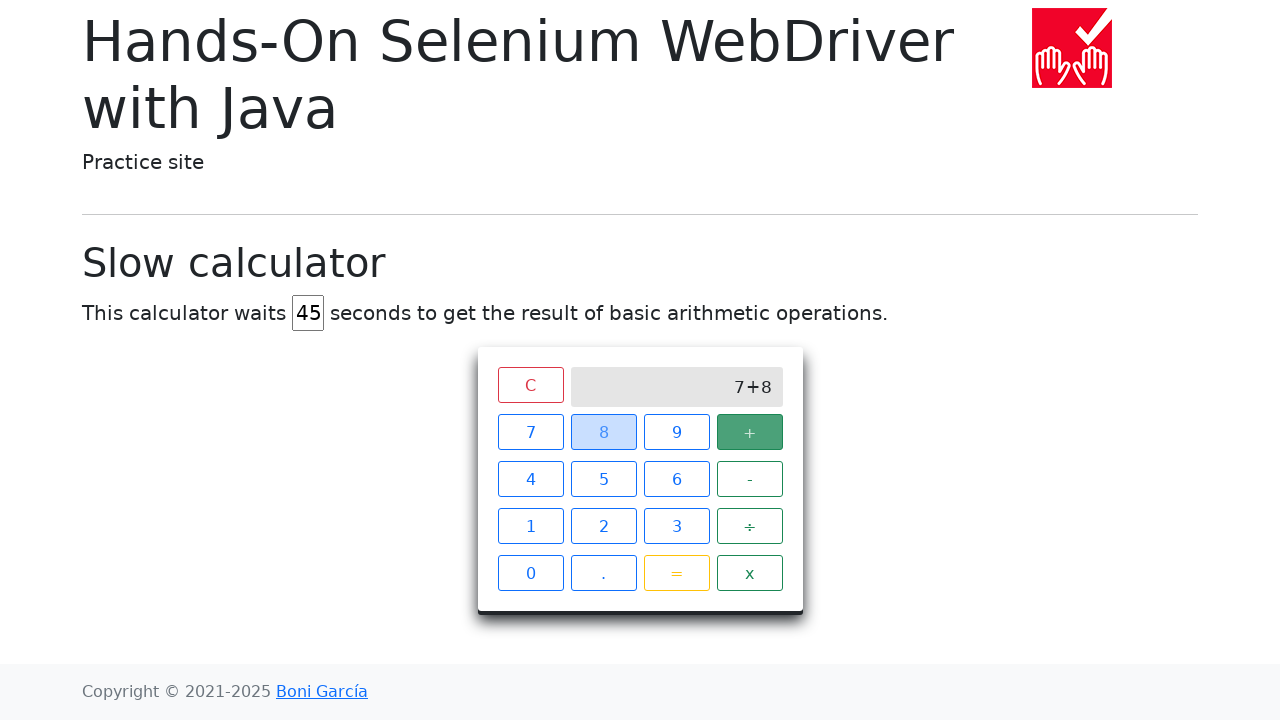

Clicked equals button to calculate 7+8 at (676, 573) on xpath=//*[contains(text(),'=')]
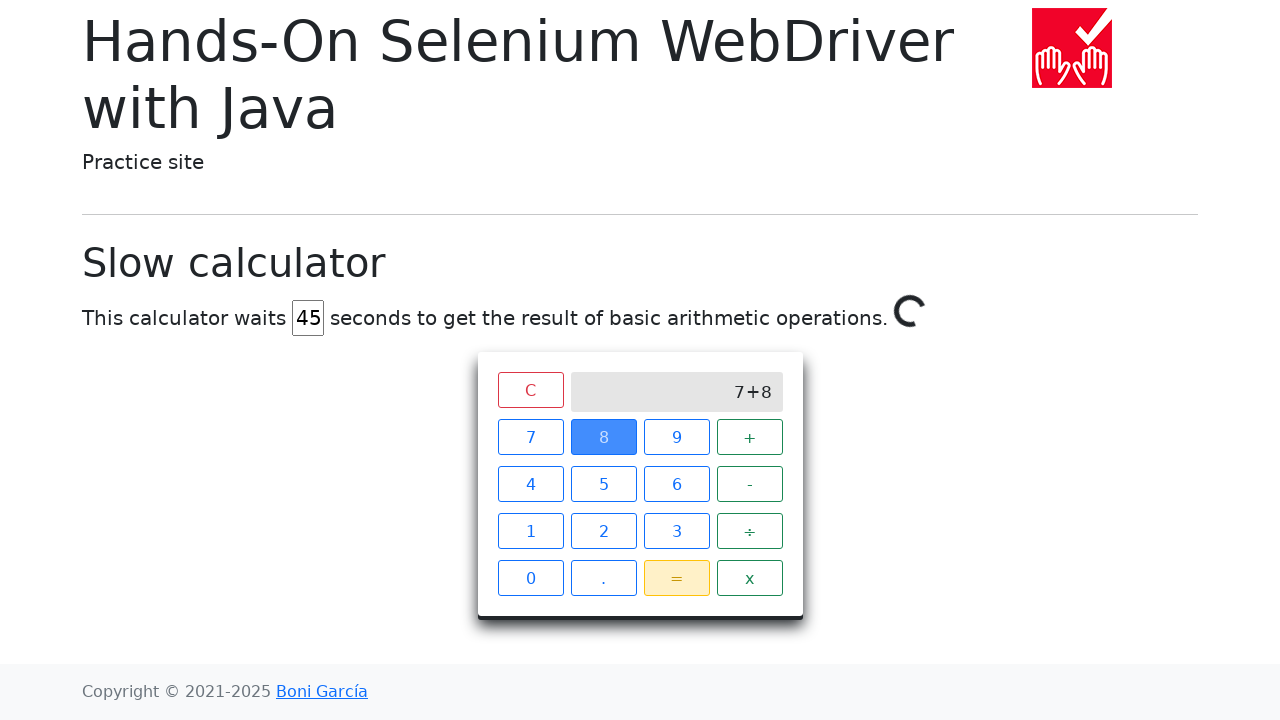

Calculator result displayed: 15
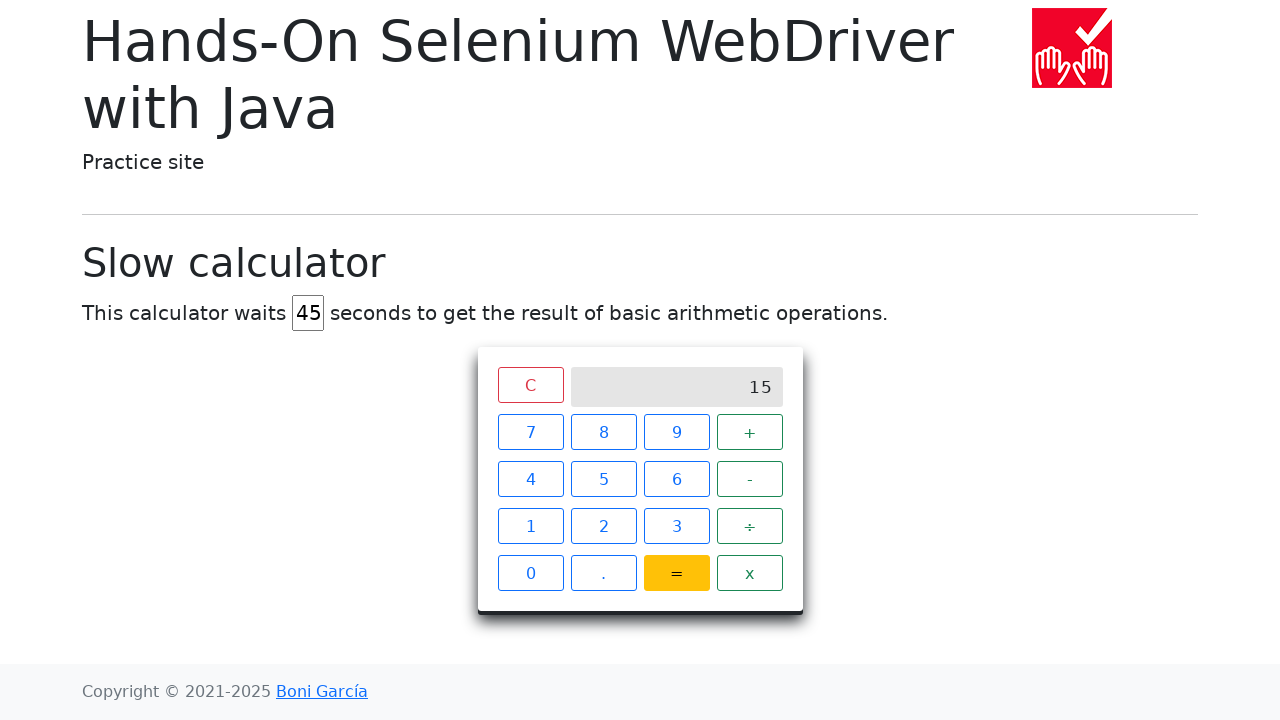

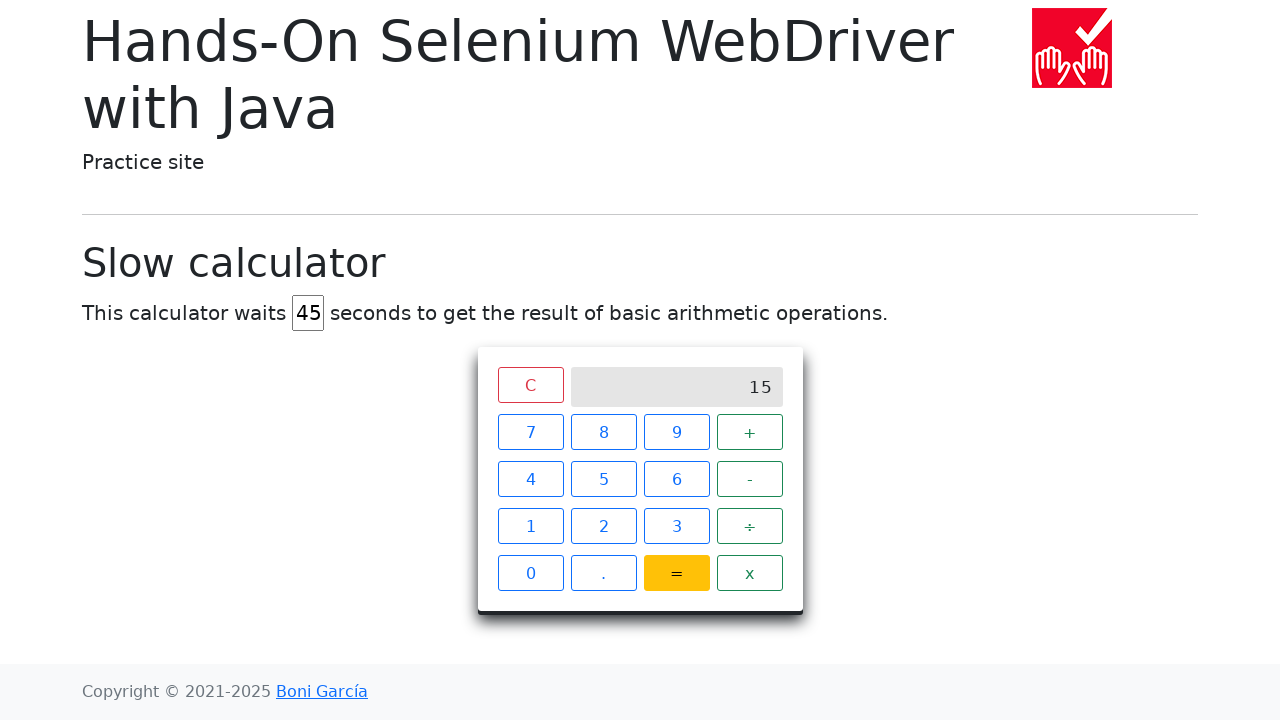